Calculates what day of the week Christmas will be in 2 years and enters it into a text field

Starting URL: https://obstaclecourse.tricentis.com/Obstacles/21269

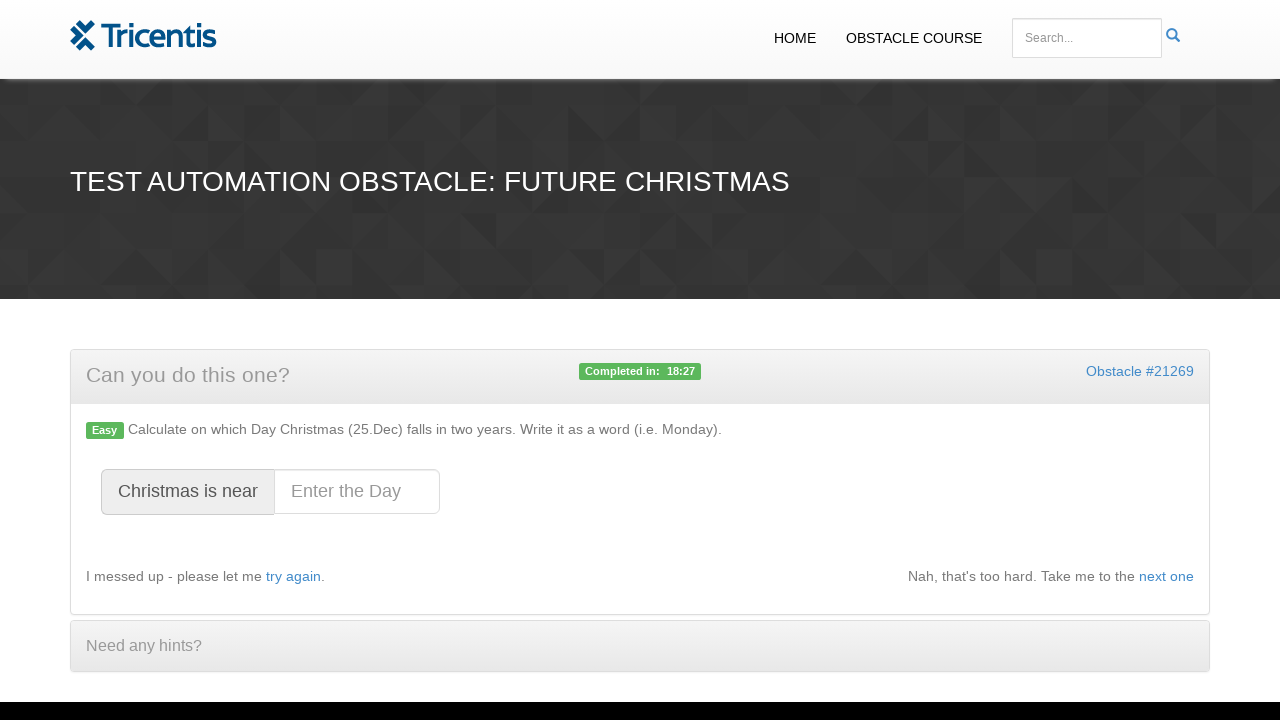

Calculated that Christmas 2 years from now (December 25, 2028) falls on a Monday
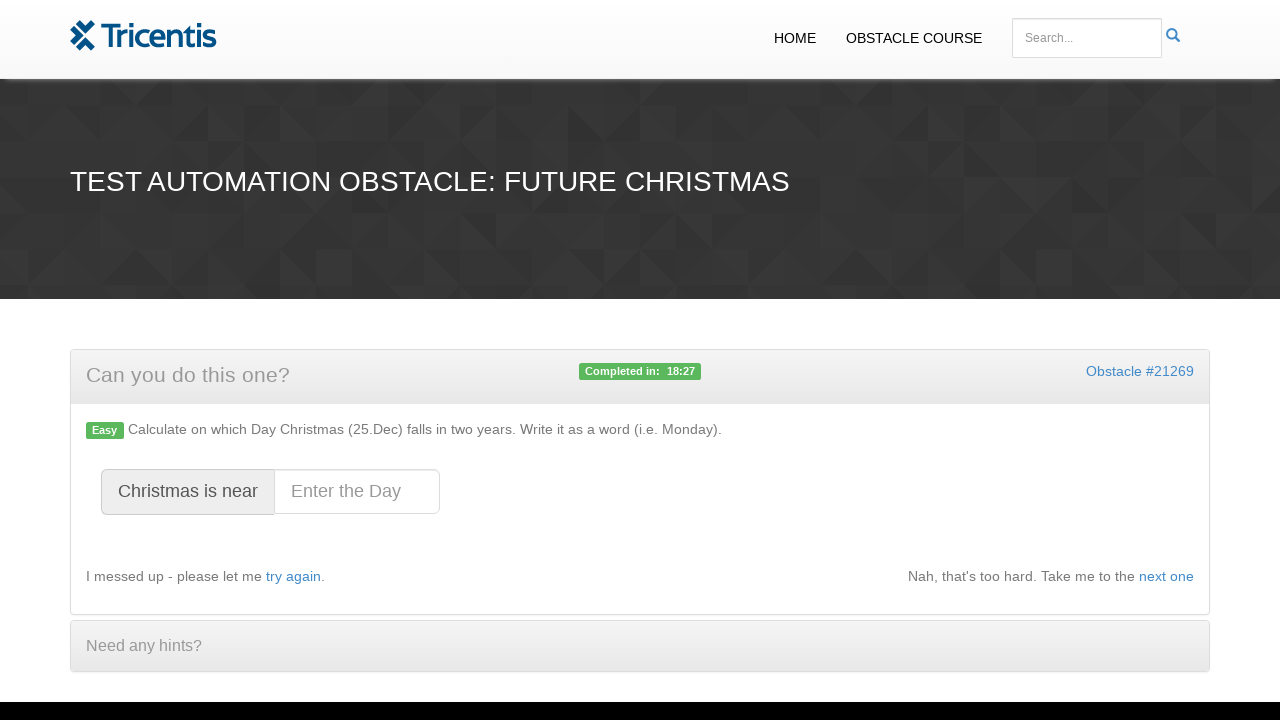

Entered 'Monday' into the Christmas day text field on #christmasday
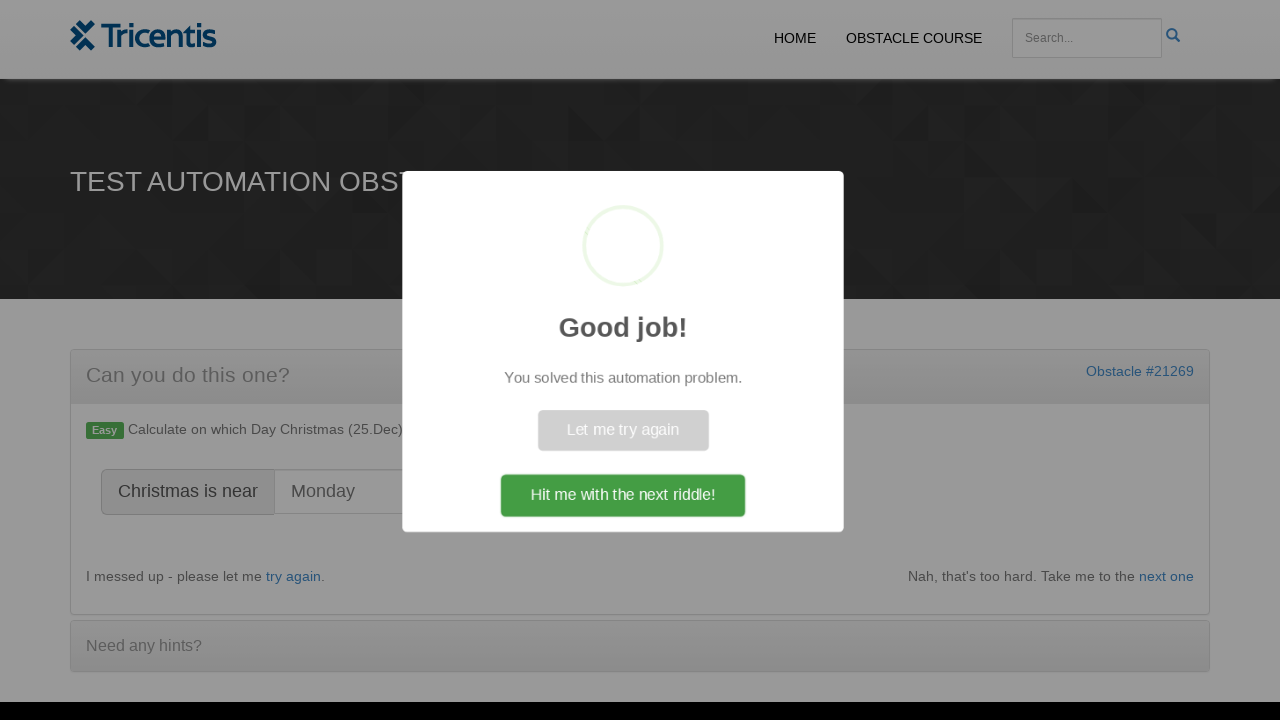

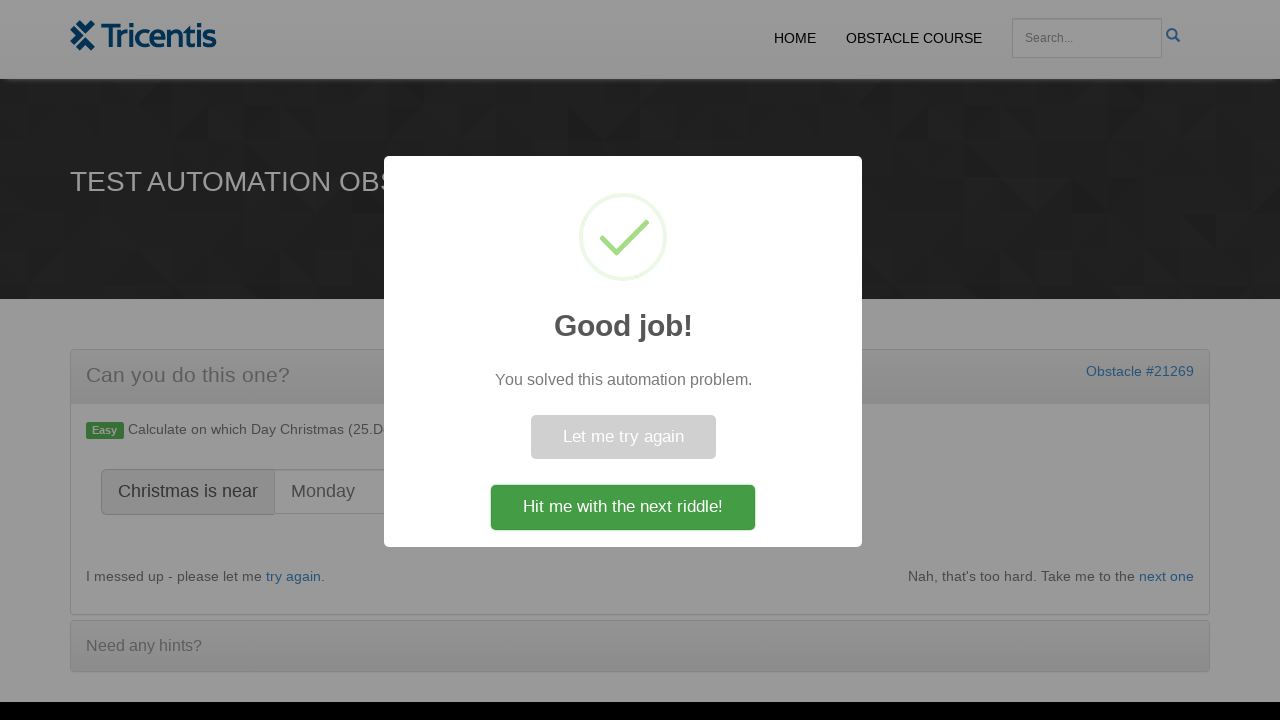